Tests the search functionality on a product offers page by searching for "Rice" and verifying that filtered results contain the search term

Starting URL: https://rahulshettyacademy.com/seleniumPractise/#/offers

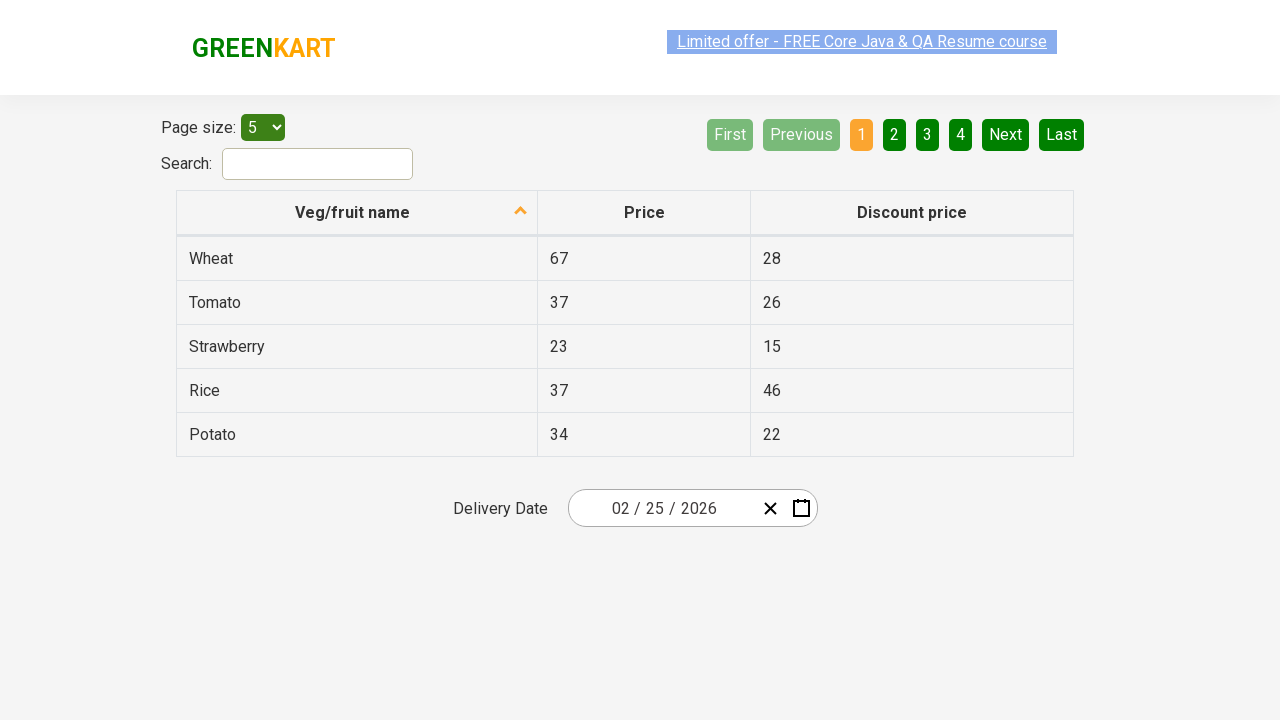

Filled search field with 'Rice' on #search-field
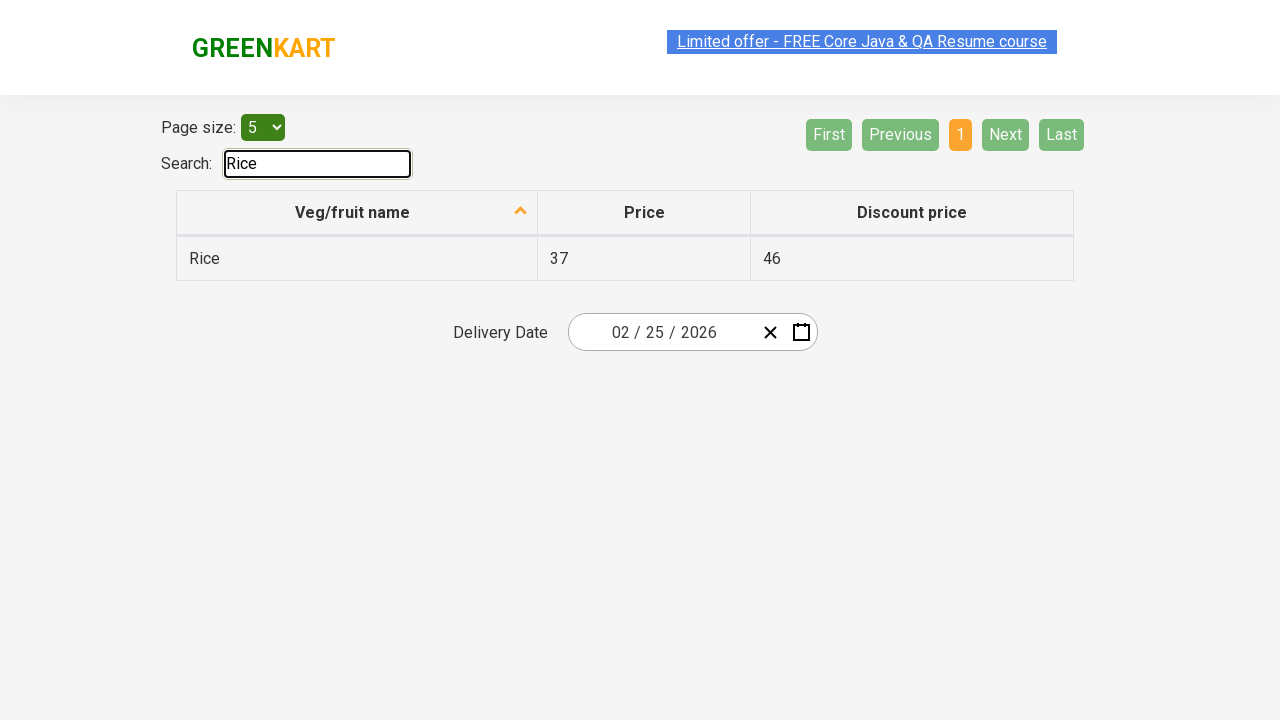

Waited for filter to apply
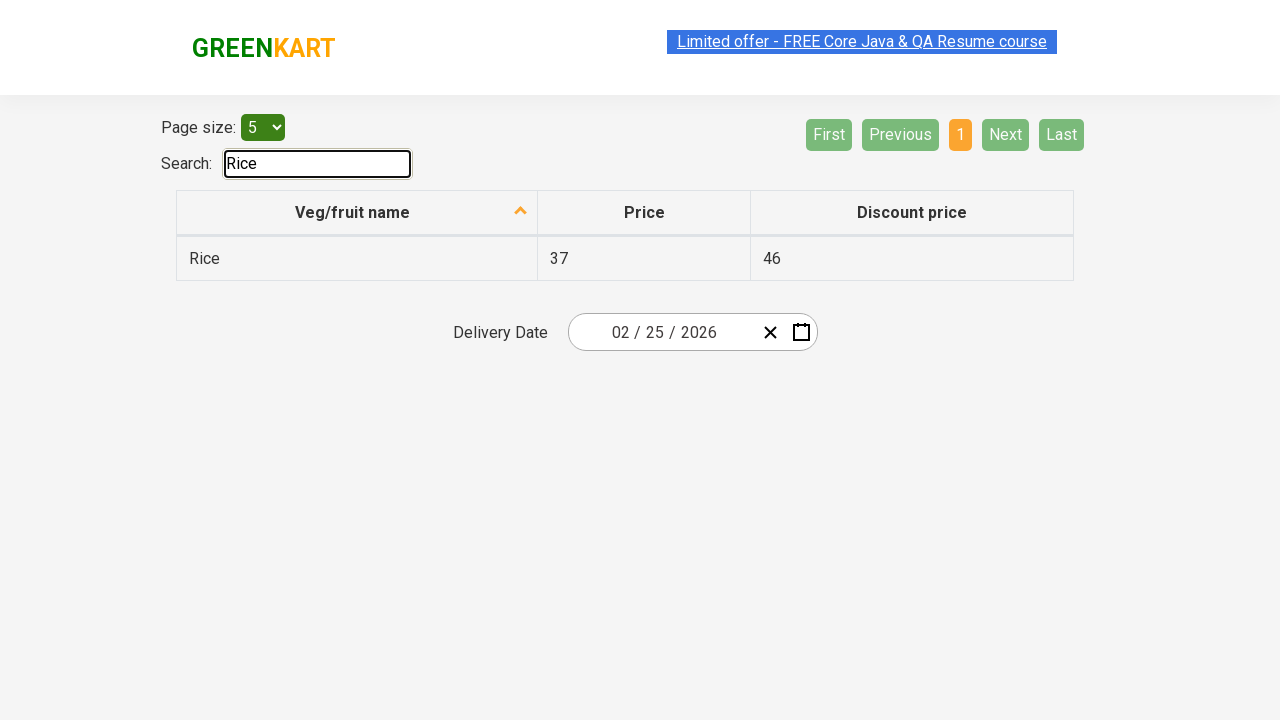

Retrieved all filtered items from first column
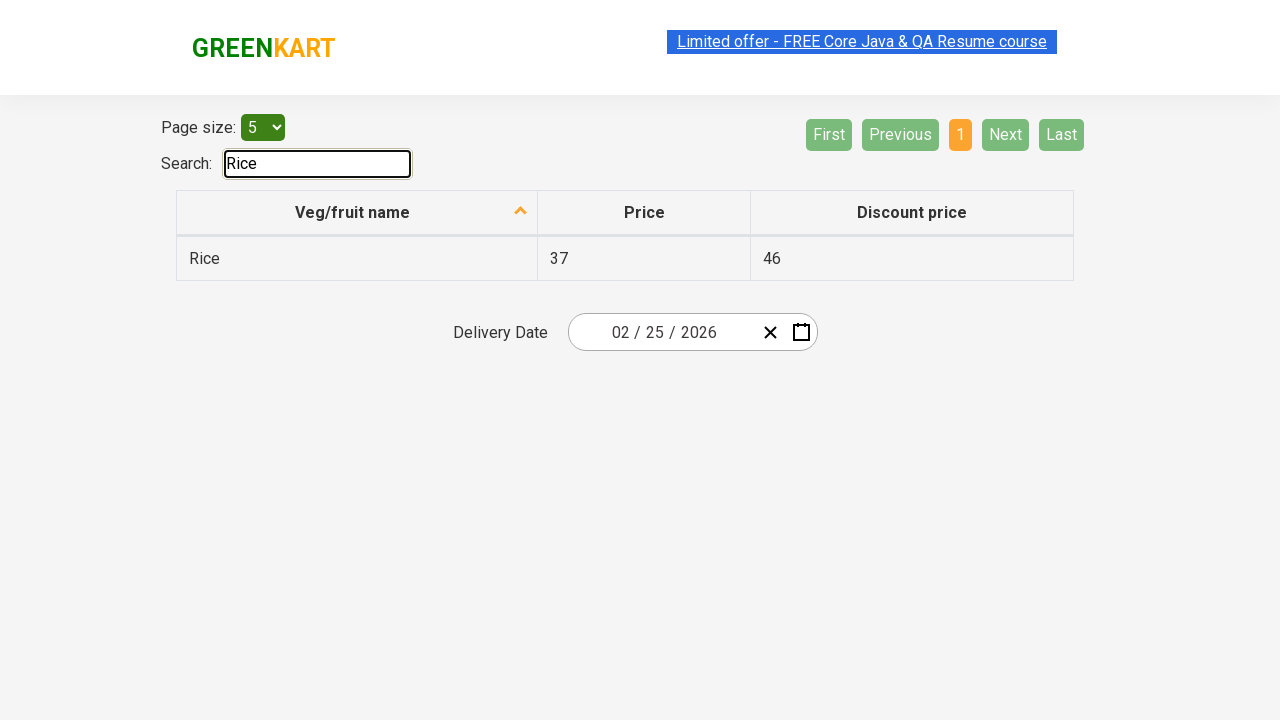

Verified filtered item contains 'Rice': Rice
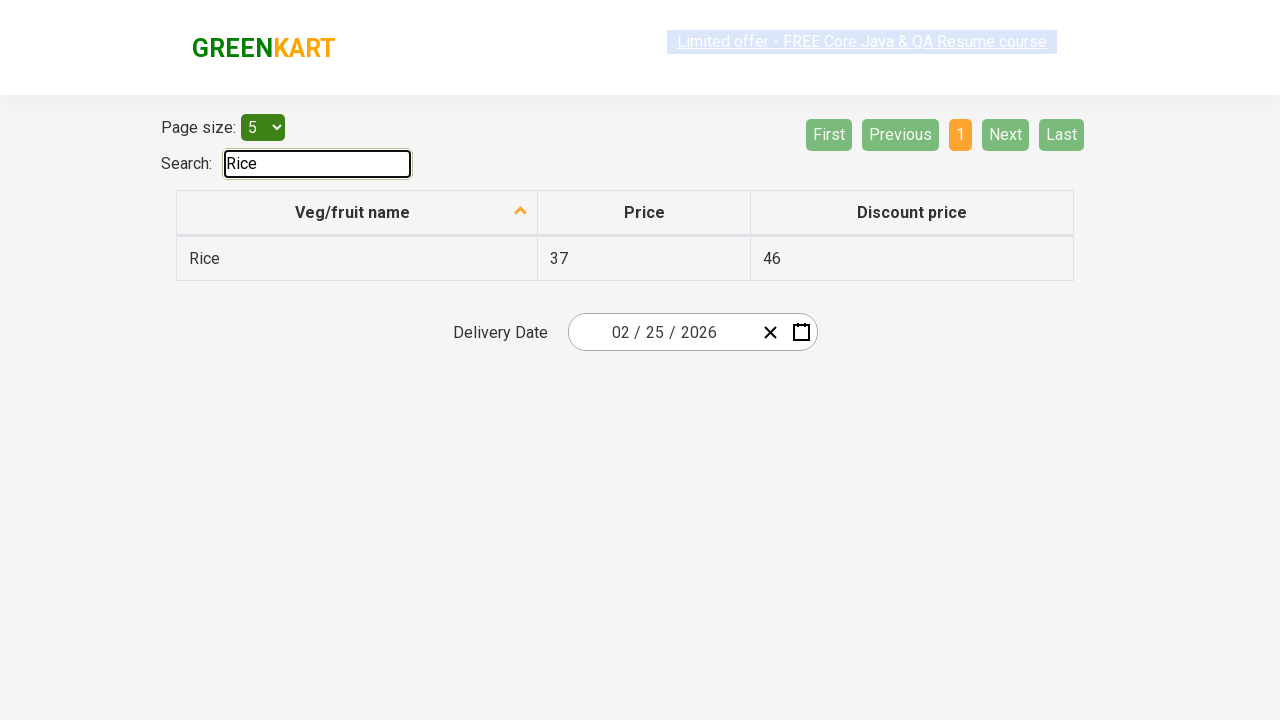

Verified at least one filtered result exists (1 items found)
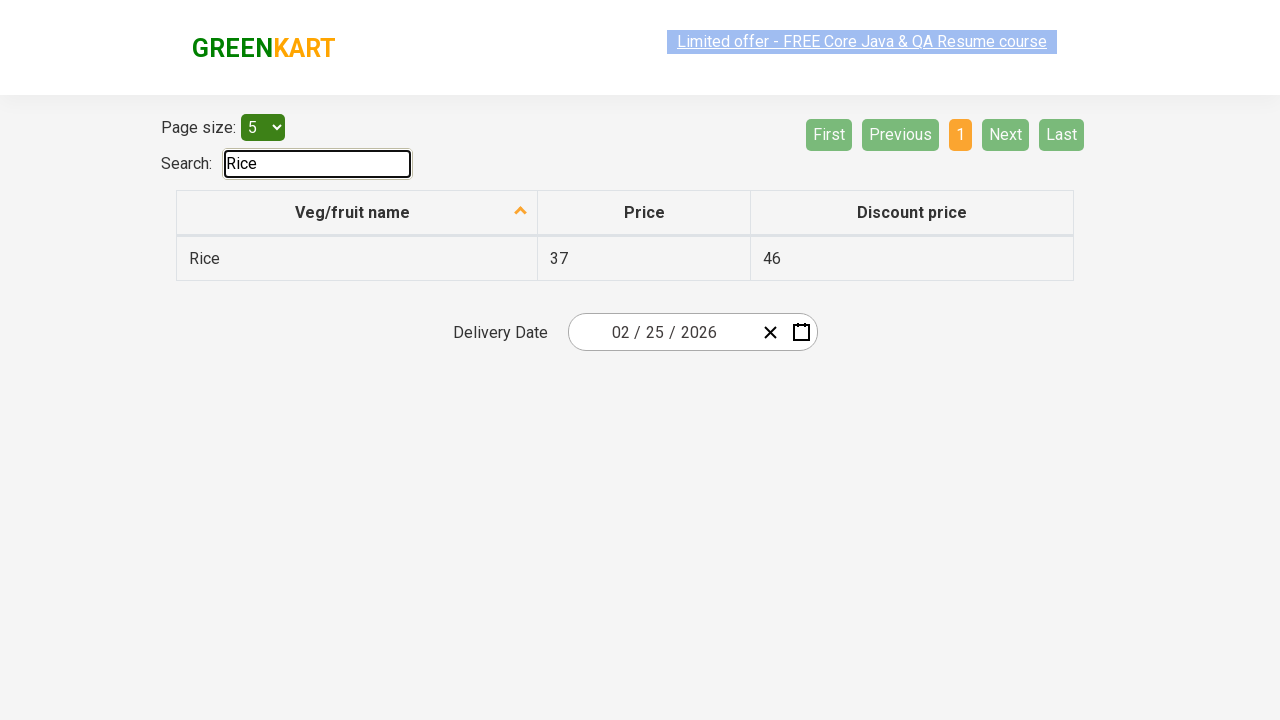

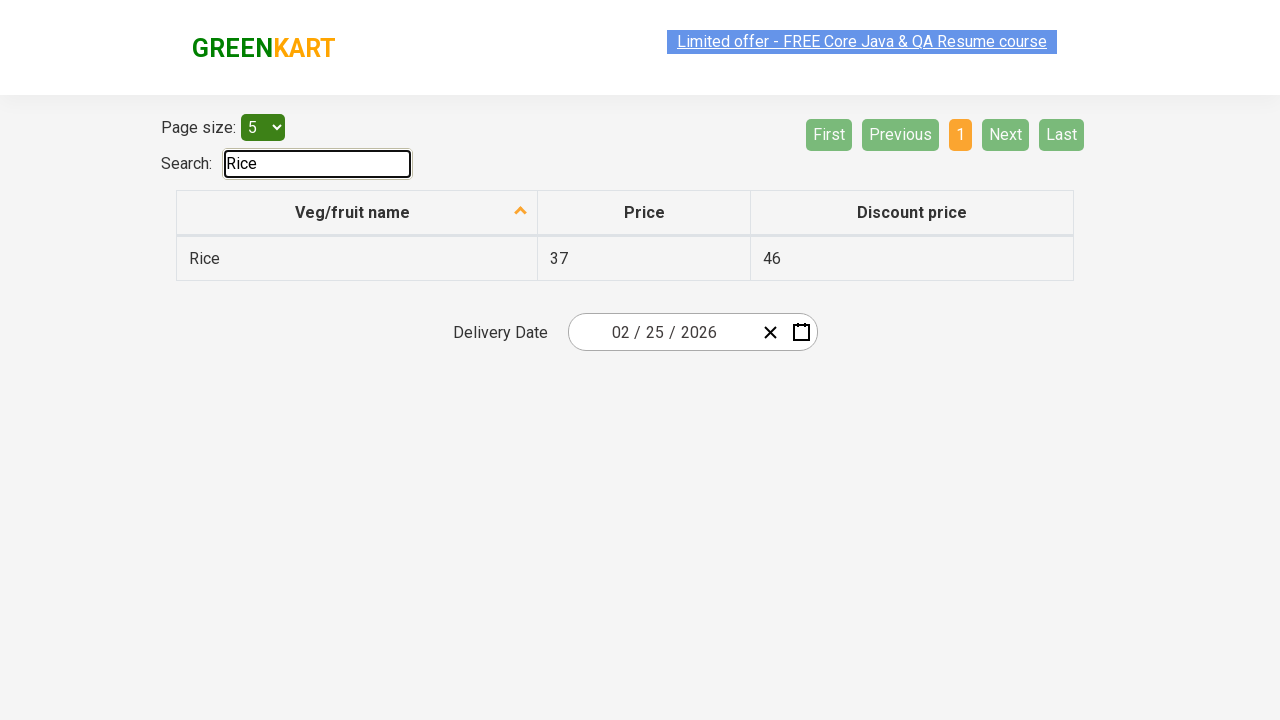